Navigates to Gmail homepage and verifies that the page title contains "Gmail"

Starting URL: https://www.gmail.com

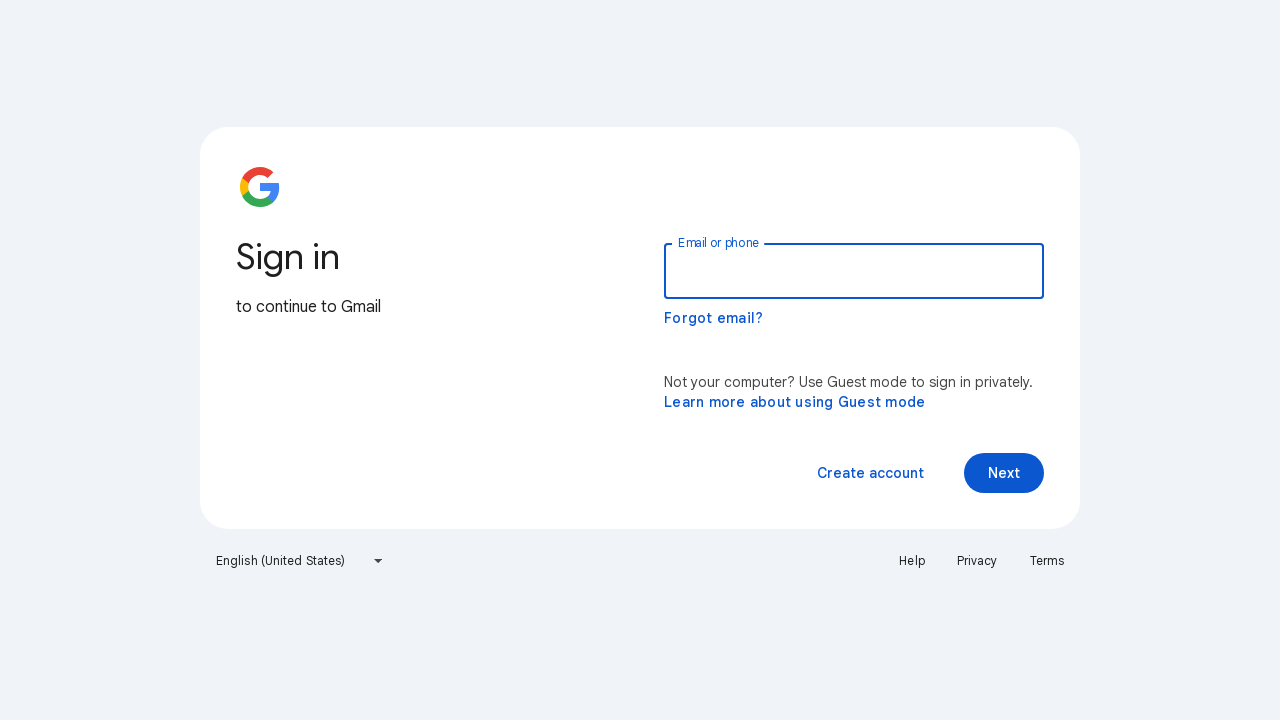

Navigated to Gmail homepage
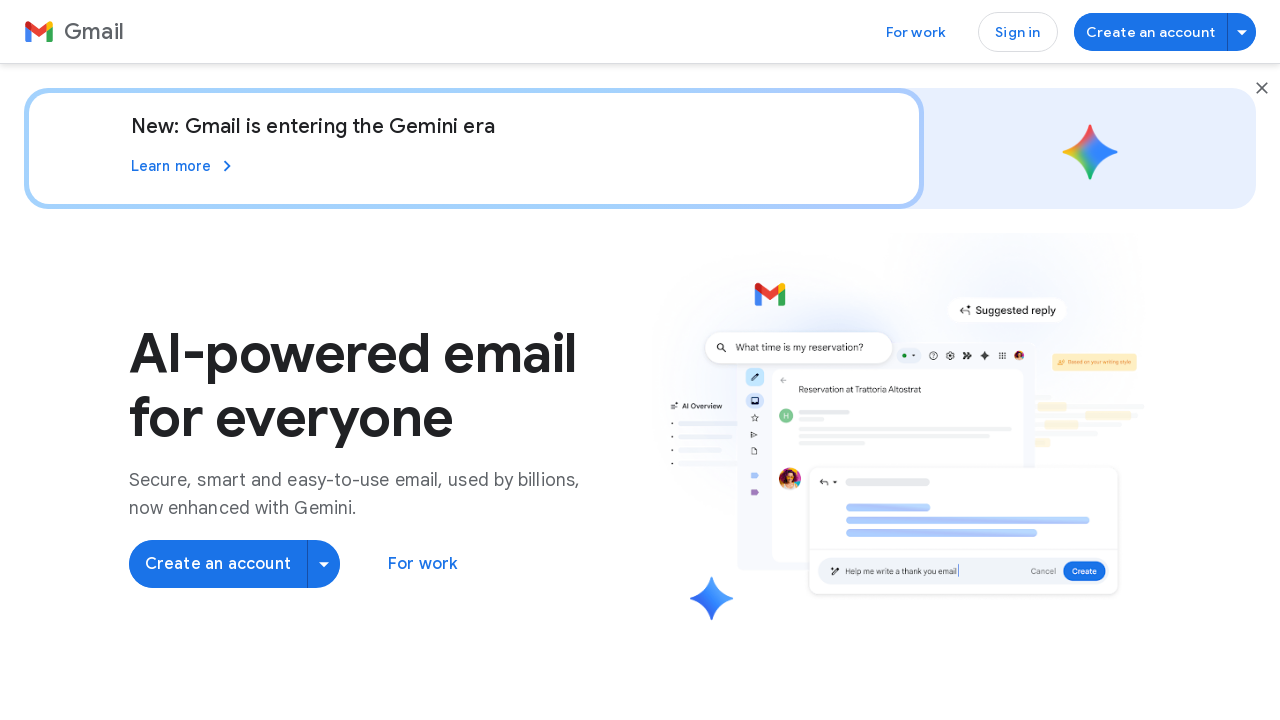

Verified that page title contains 'Gmail'
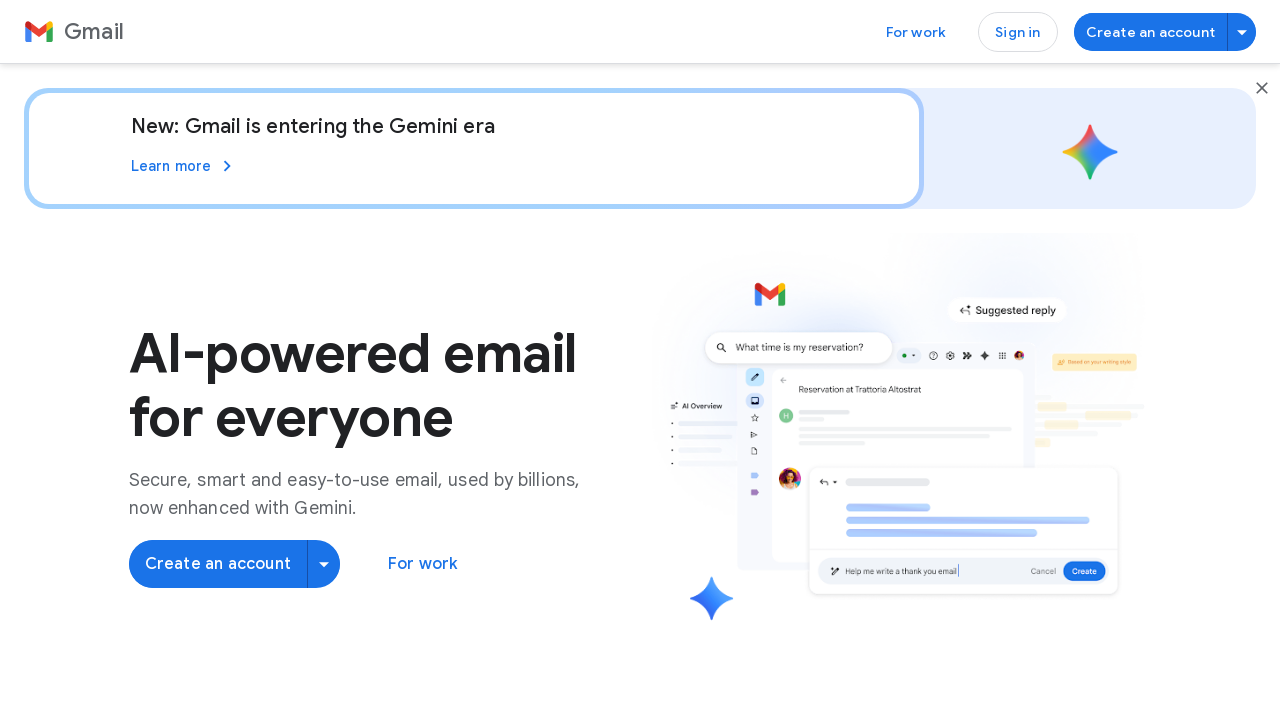

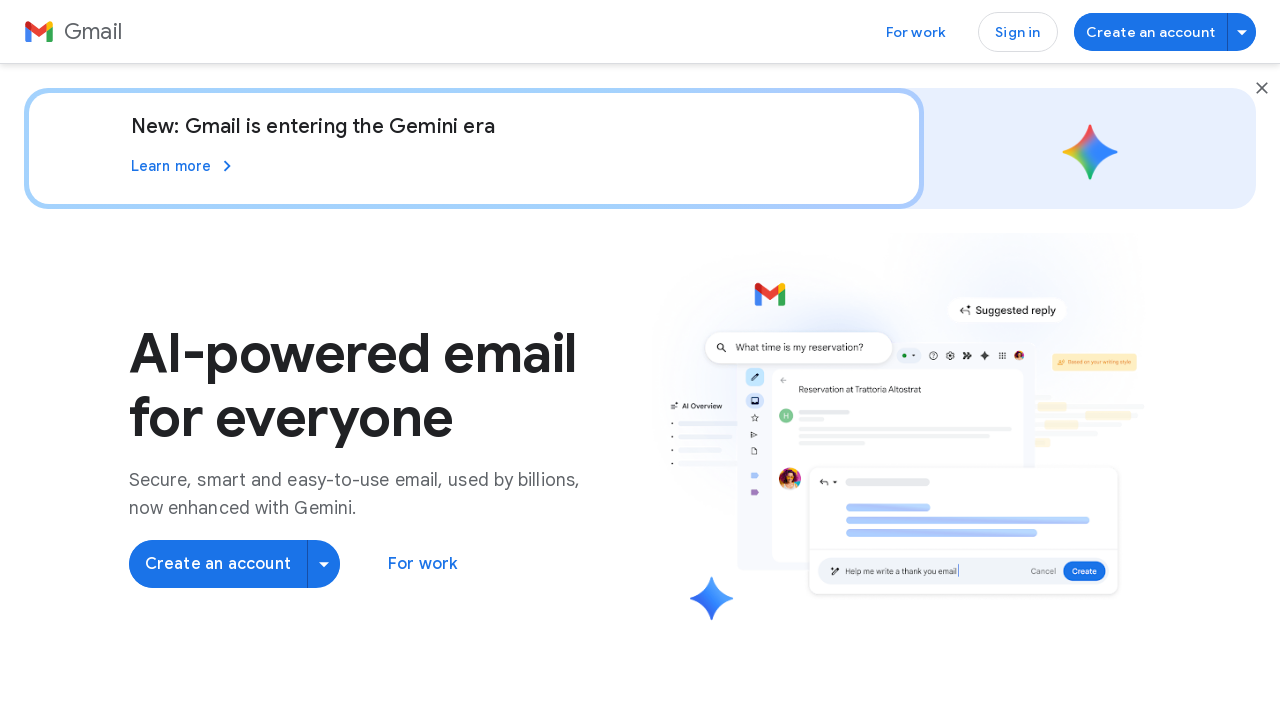